Navigates between cydeo.com, youtube.com, and practice.cydeo.com/open_new_tab

Starting URL: https://www.cydeo.com

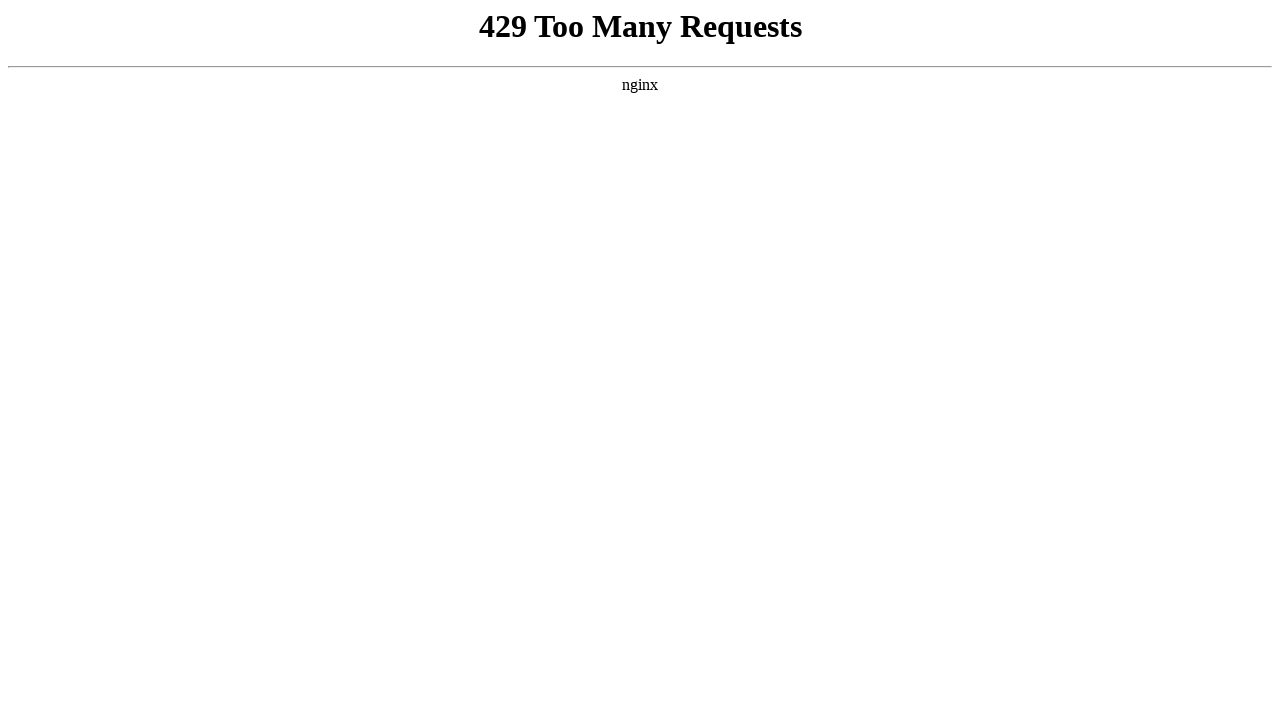

Navigated to YouTube
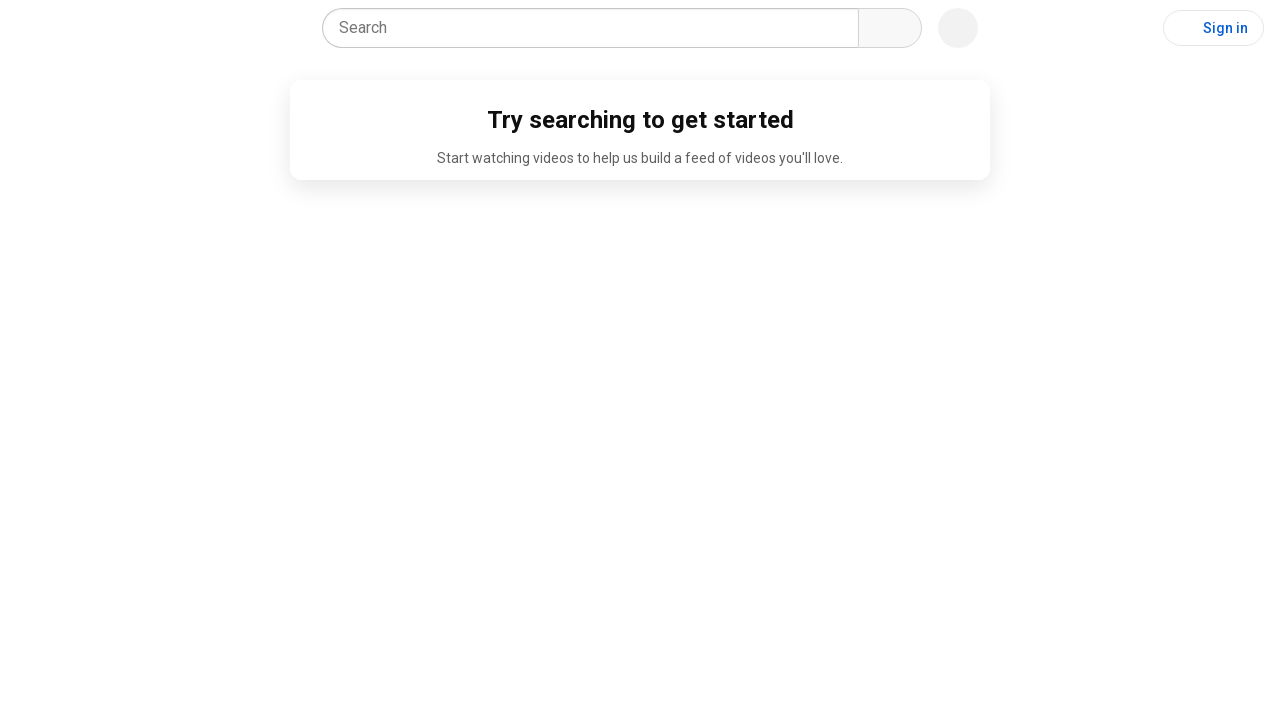

Navigated back to cydeo.com
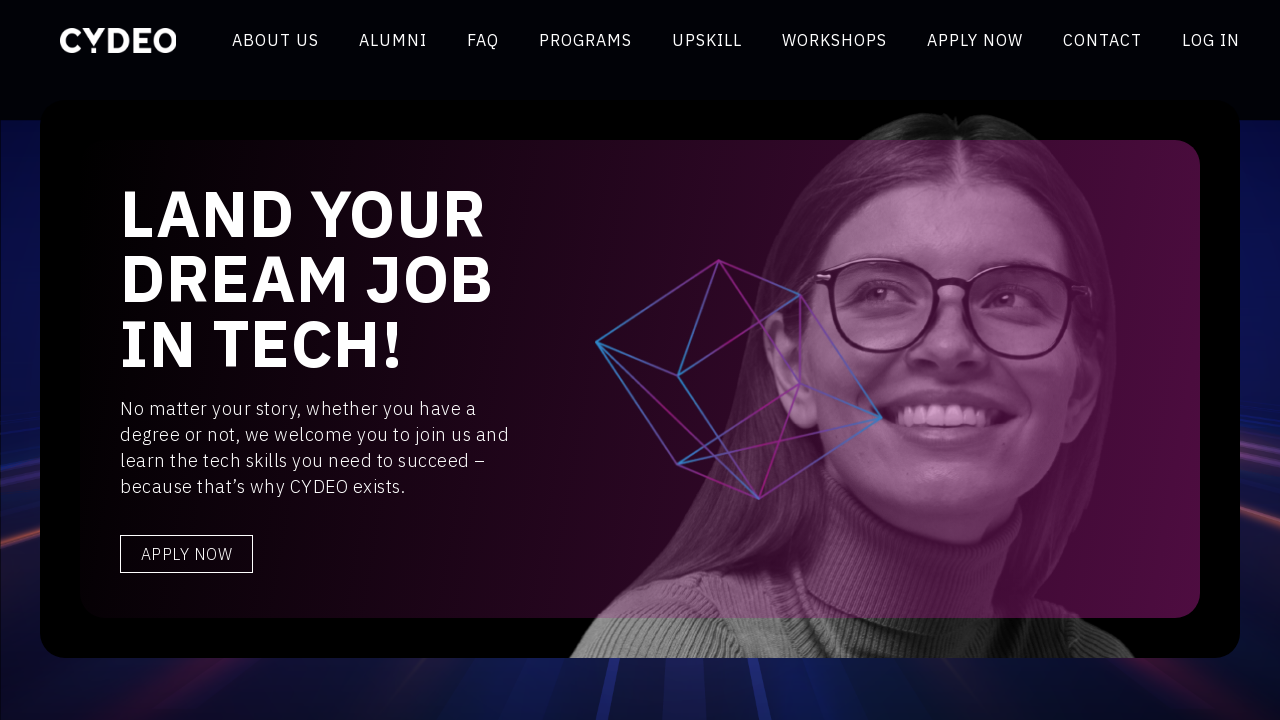

Navigated to practice.cydeo.com/open_new_tab
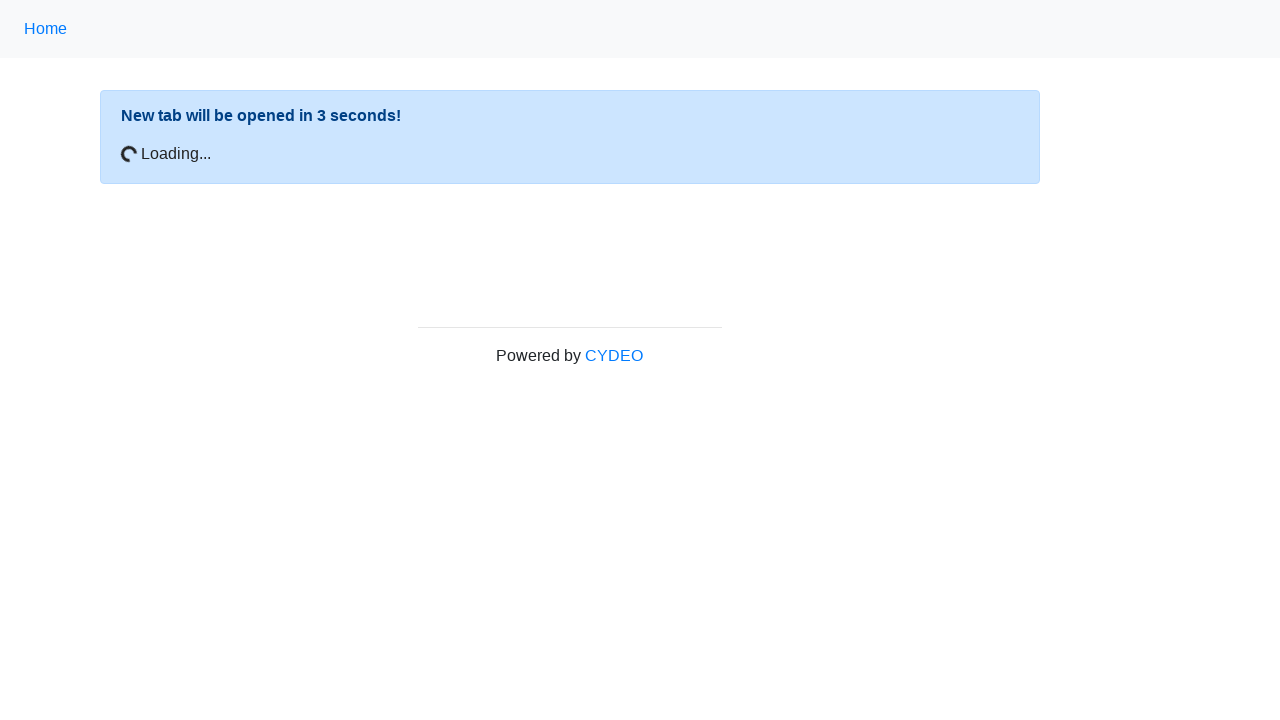

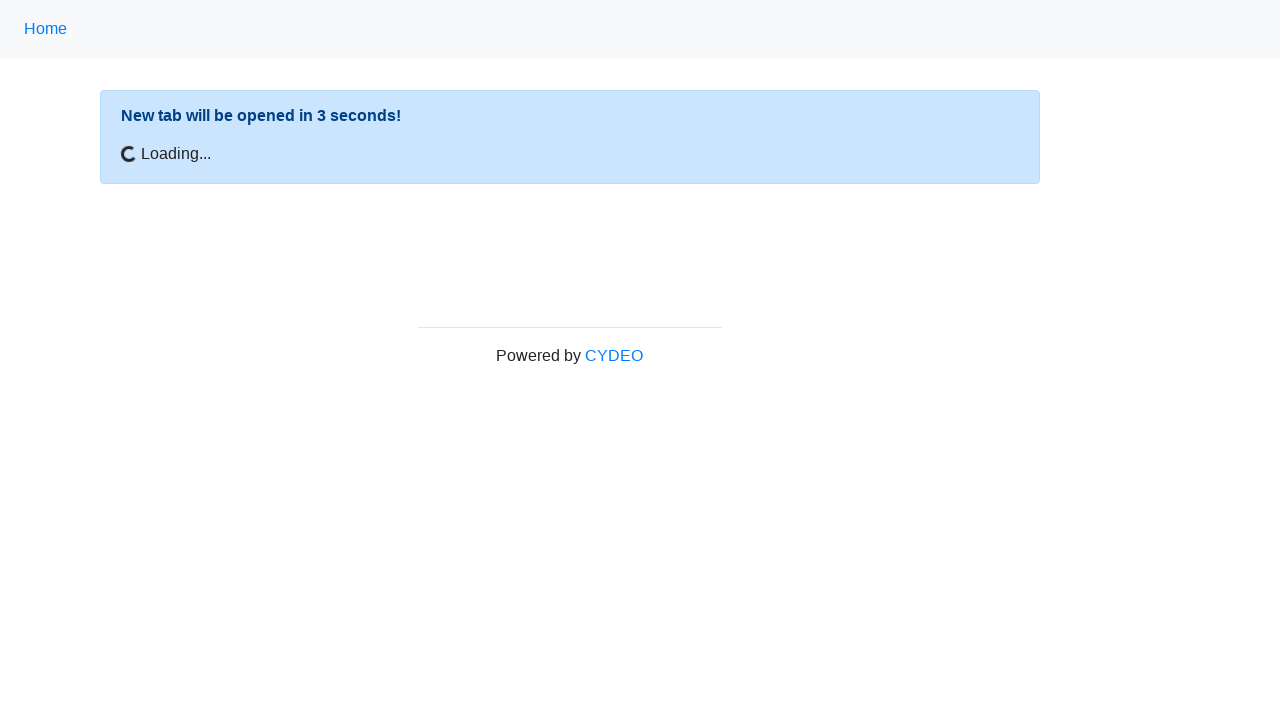